Tests drag and drop functionality by dragging the "Drag me" element onto the "Drop here" target area and verifying the text changes to "Dropped!"

Starting URL: https://demoqa.com/droppable

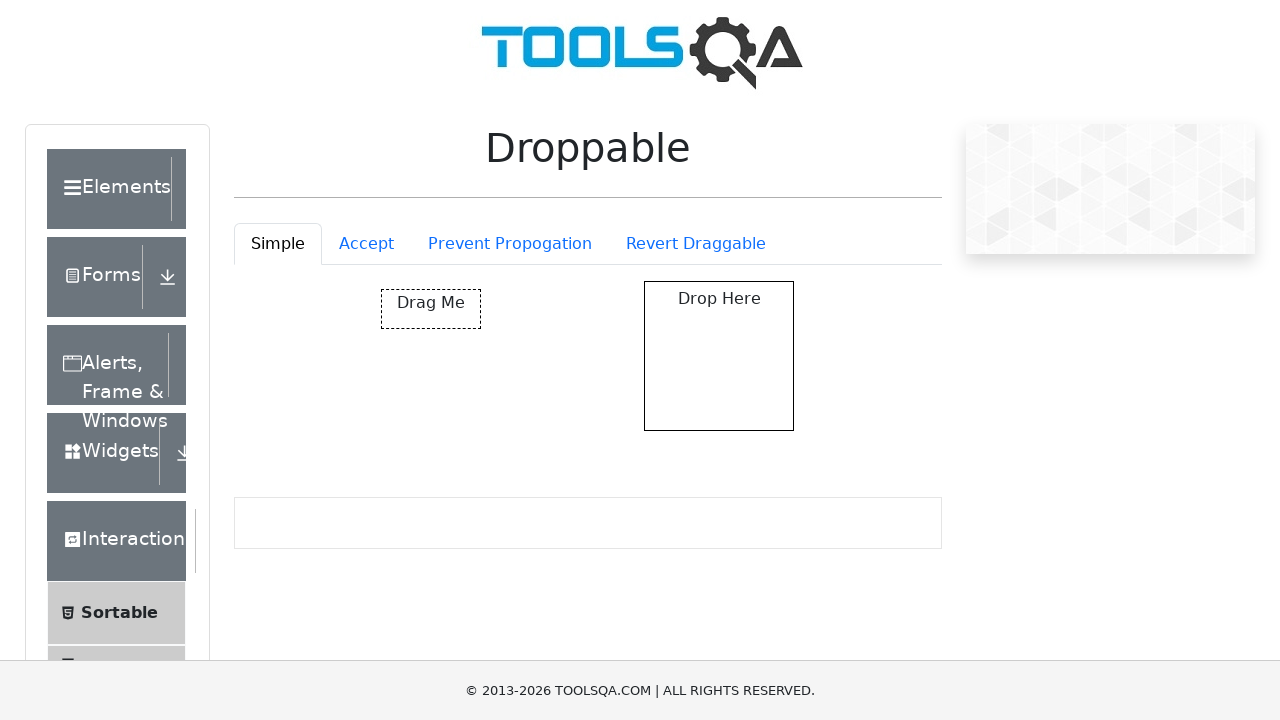

Located the 'Drag me' element by id='draggable'
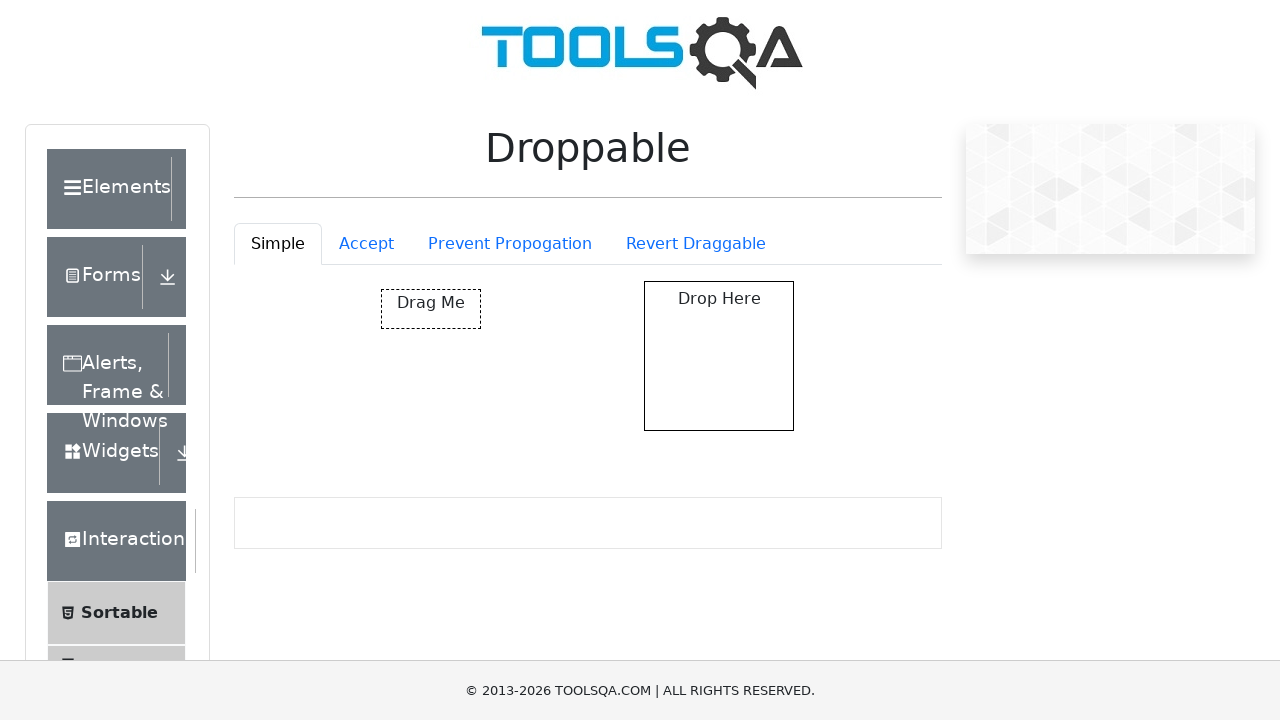

Located the drop target element by id='droppable'
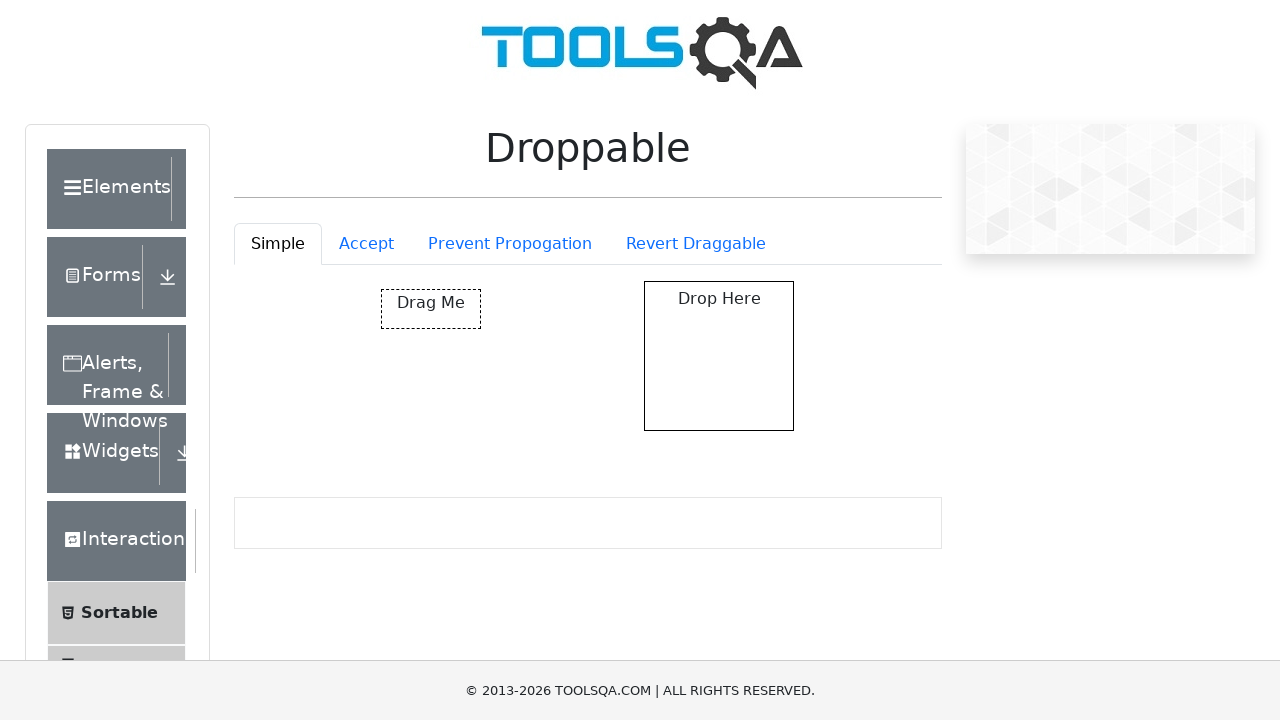

Dragged 'Drag me' element onto the drop target at (719, 356)
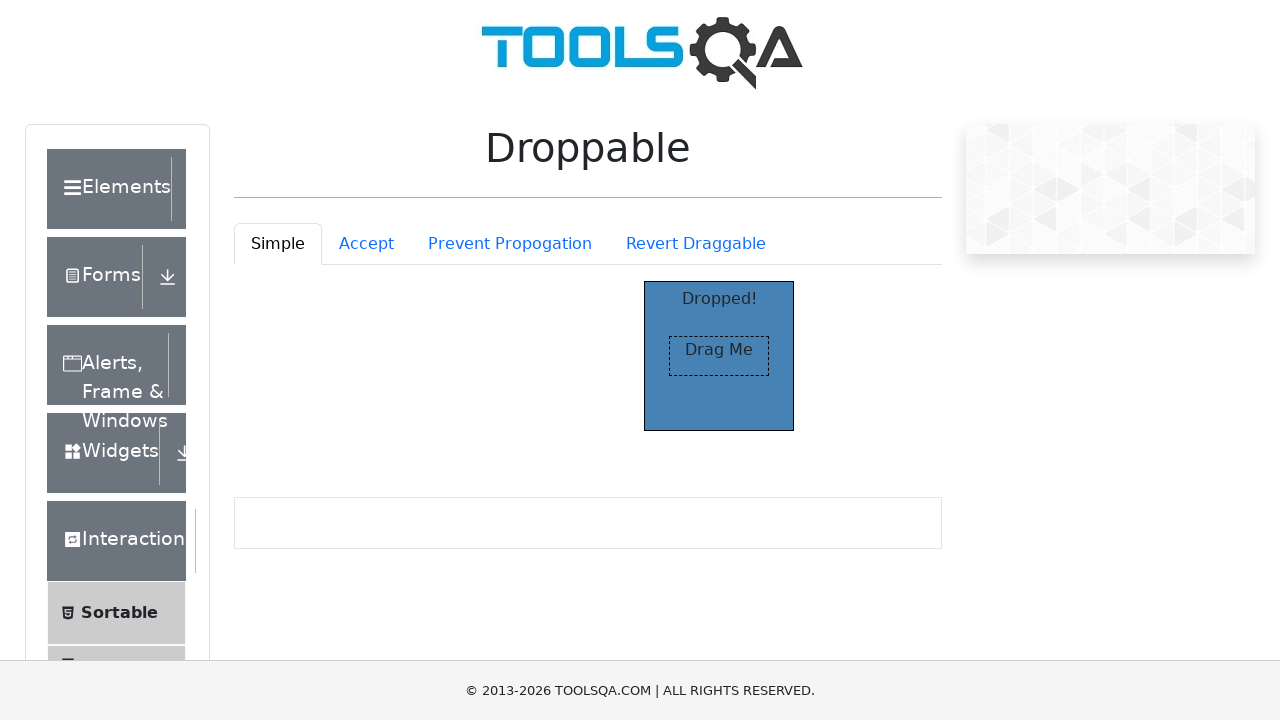

Located the 'Dropped!' text element
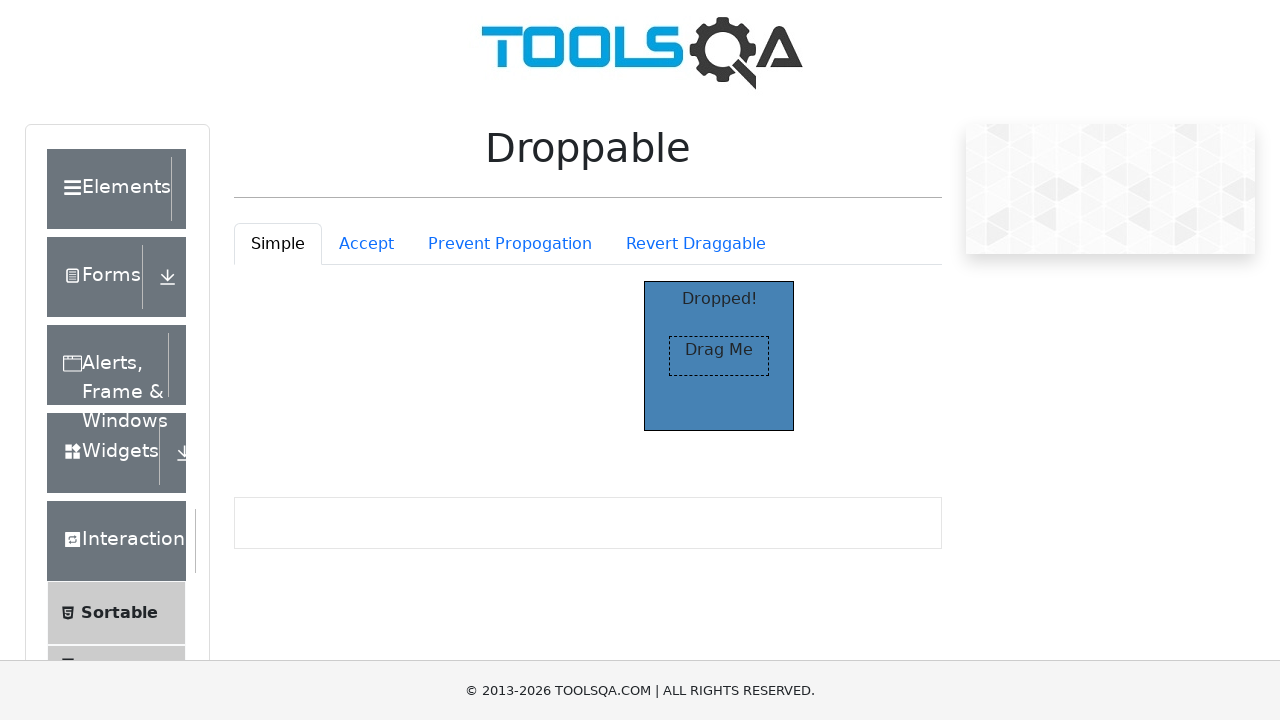

Verified 'Dropped!' text is visible
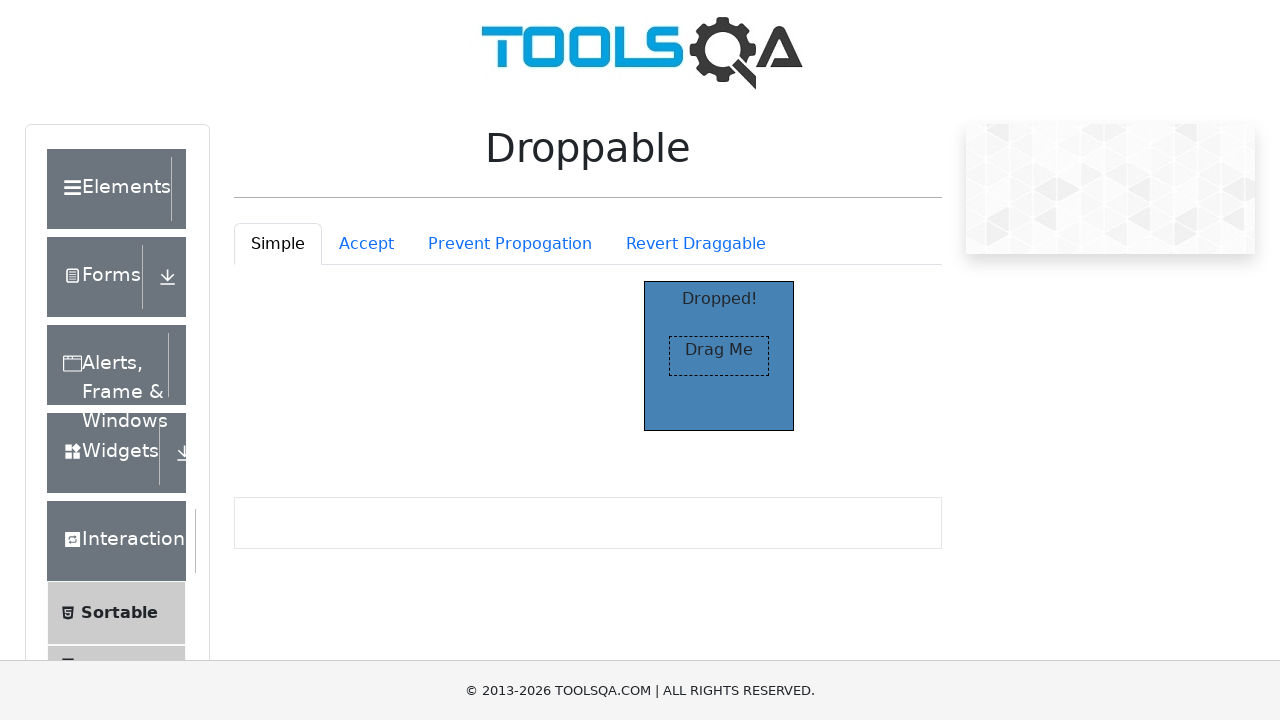

Asserted that the drop target text changed to 'Dropped!'
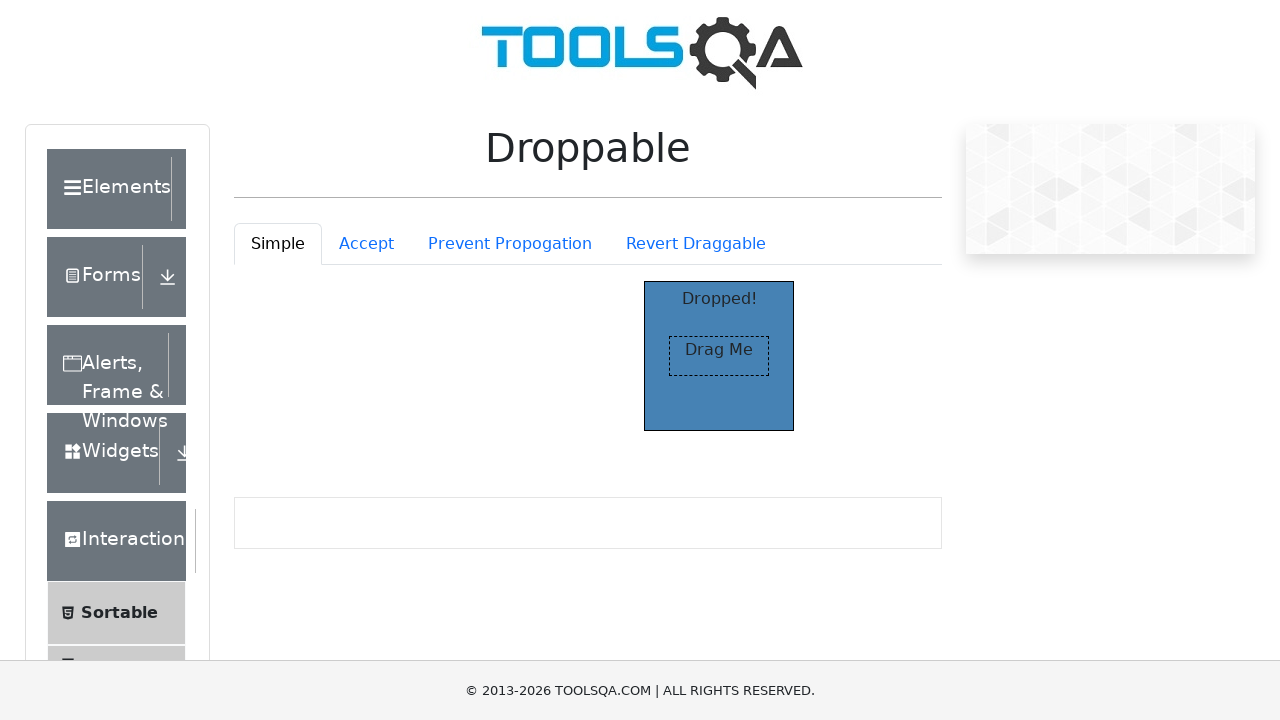

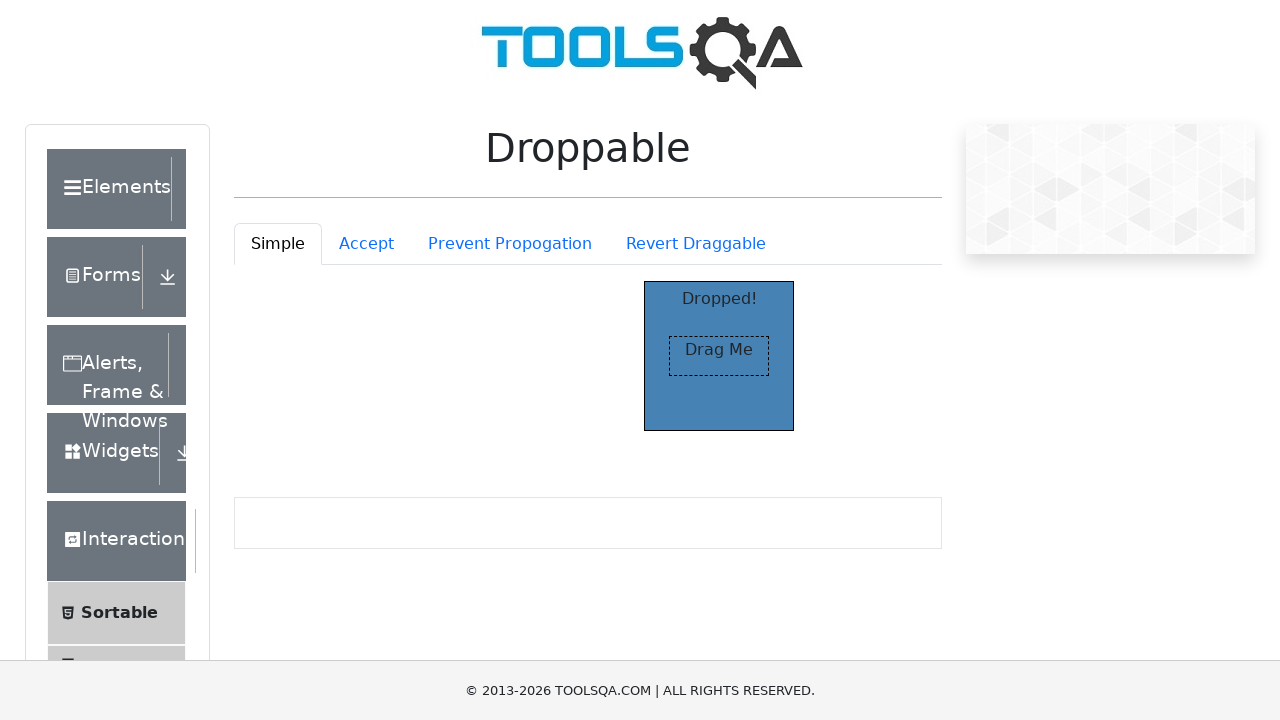